Tests mouse scrolling functionality by scrolling the page and within a fixed-header table element, then verifies the table's amount values sum correctly by comparing calculated sum against displayed total.

Starting URL: https://rahulshettyacademy.com/AutomationPractice/

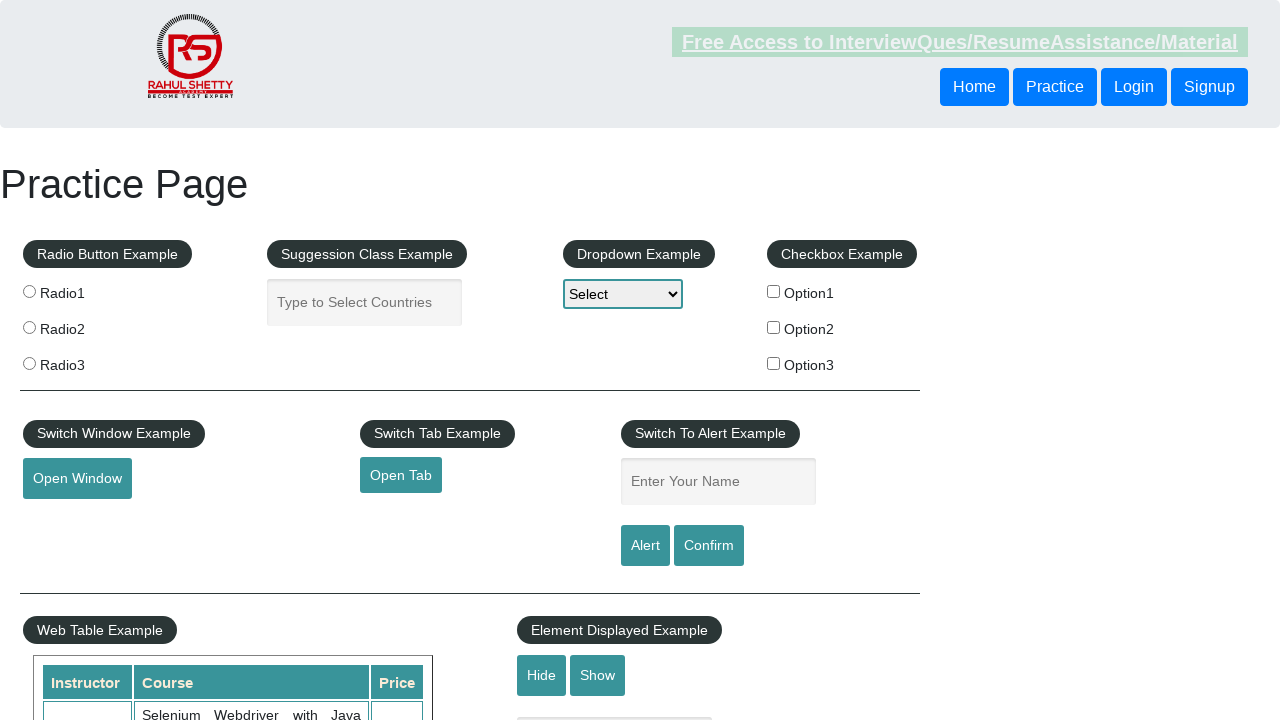

Navigated to AutomationPractice page
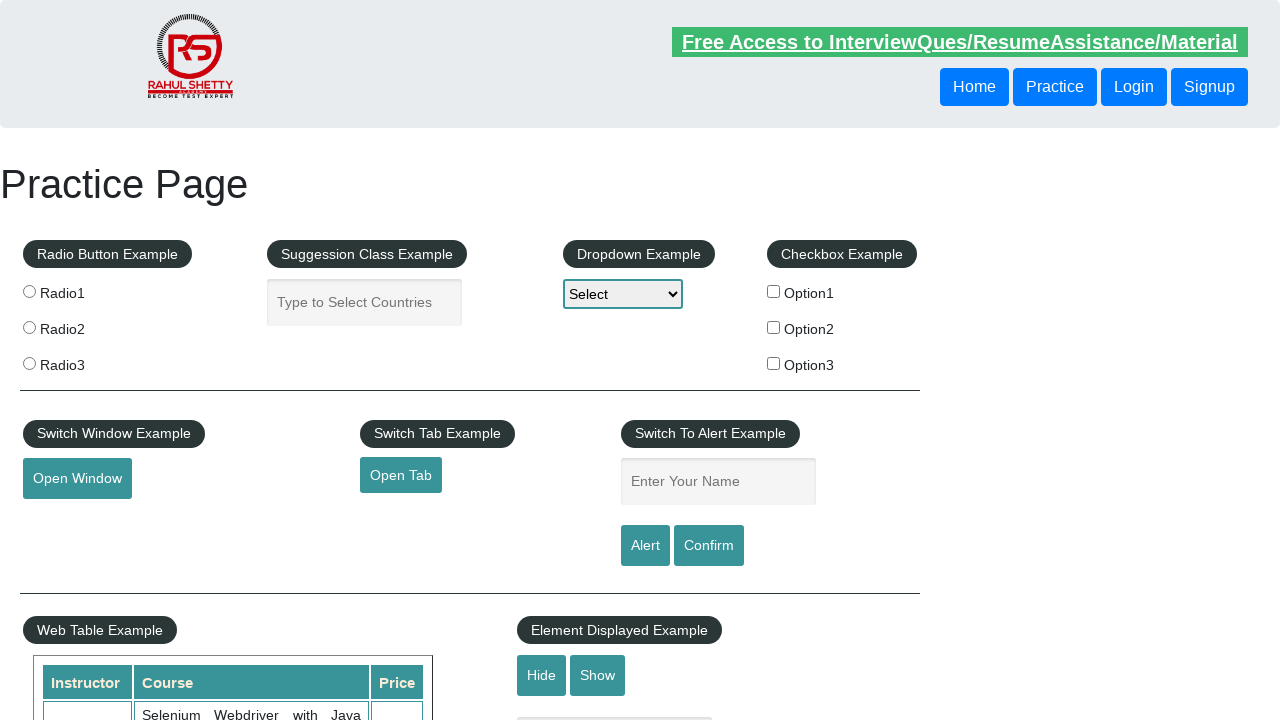

Scrolled page down by 500 pixels
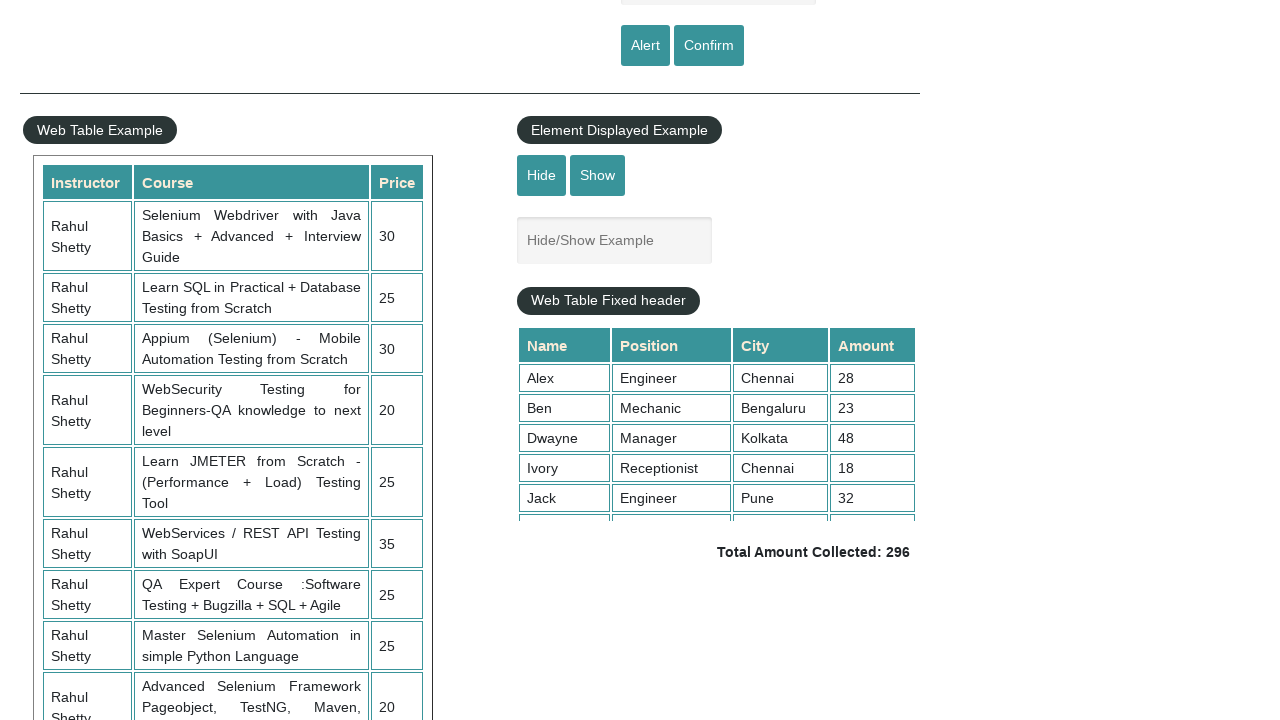

Scrolled within fixed-header table element by 100 pixels
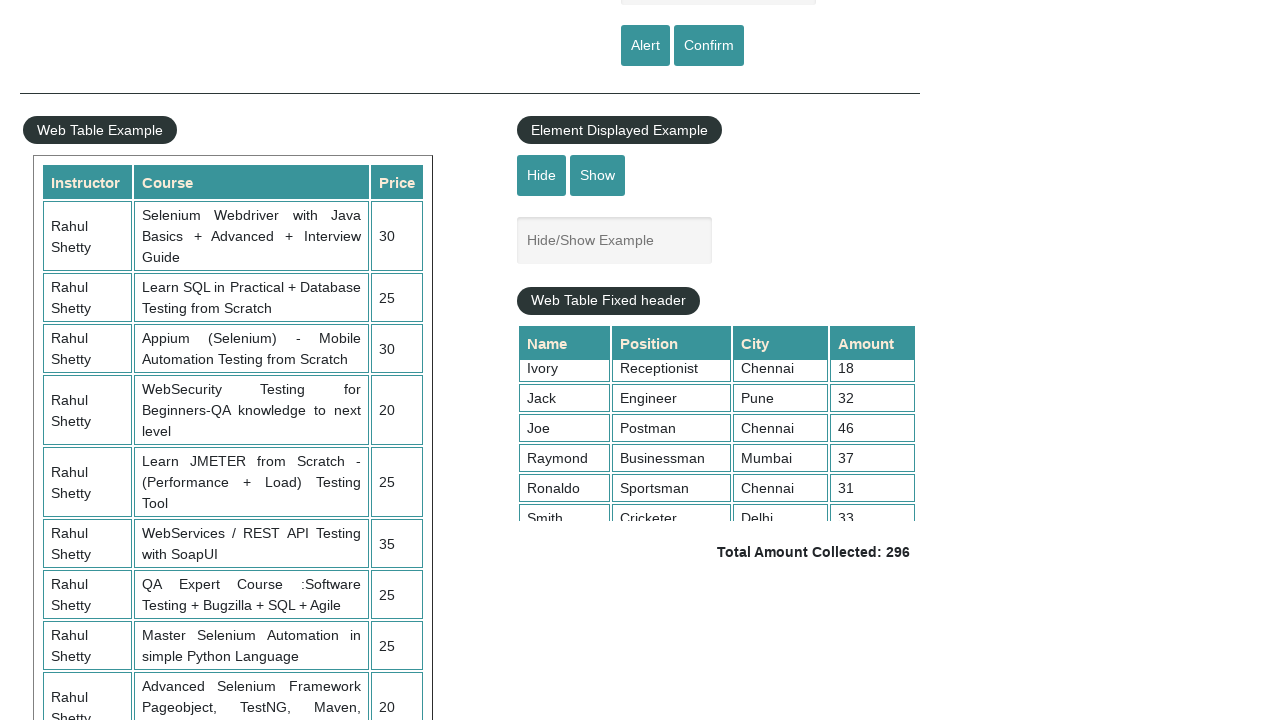

Retrieved all amount values from table's 4th column
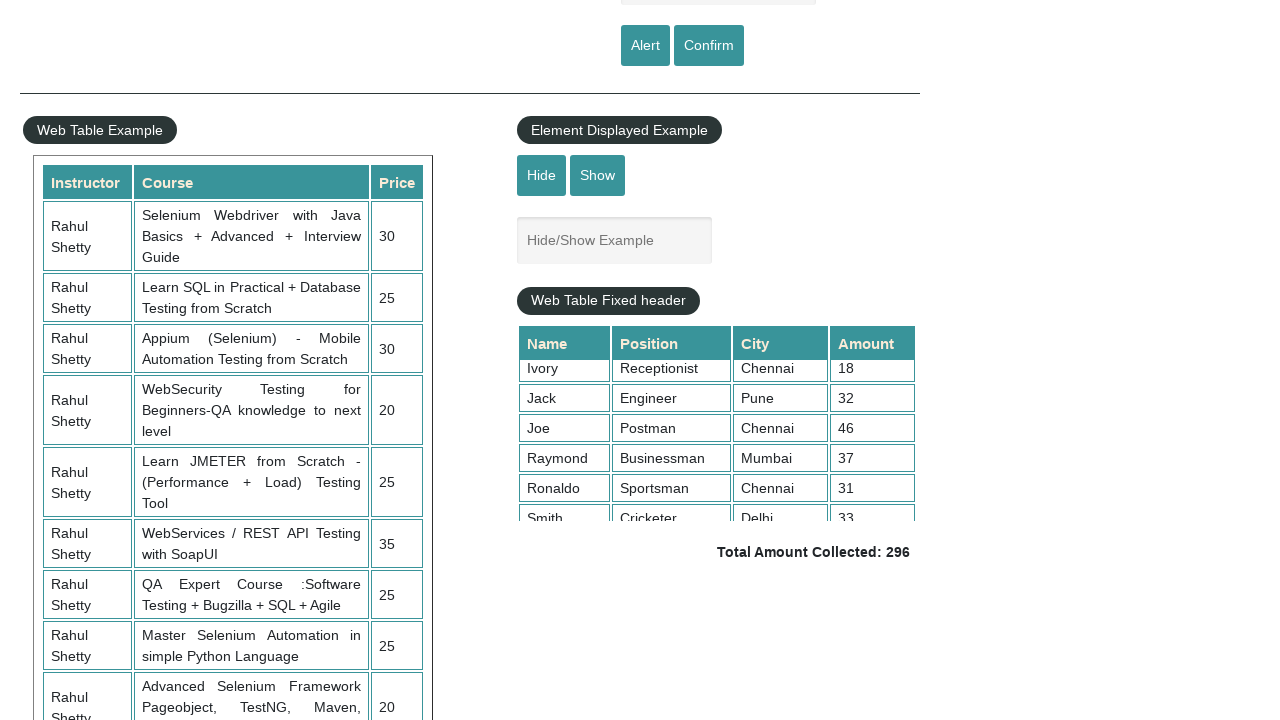

Calculated sum of all table amounts: 296
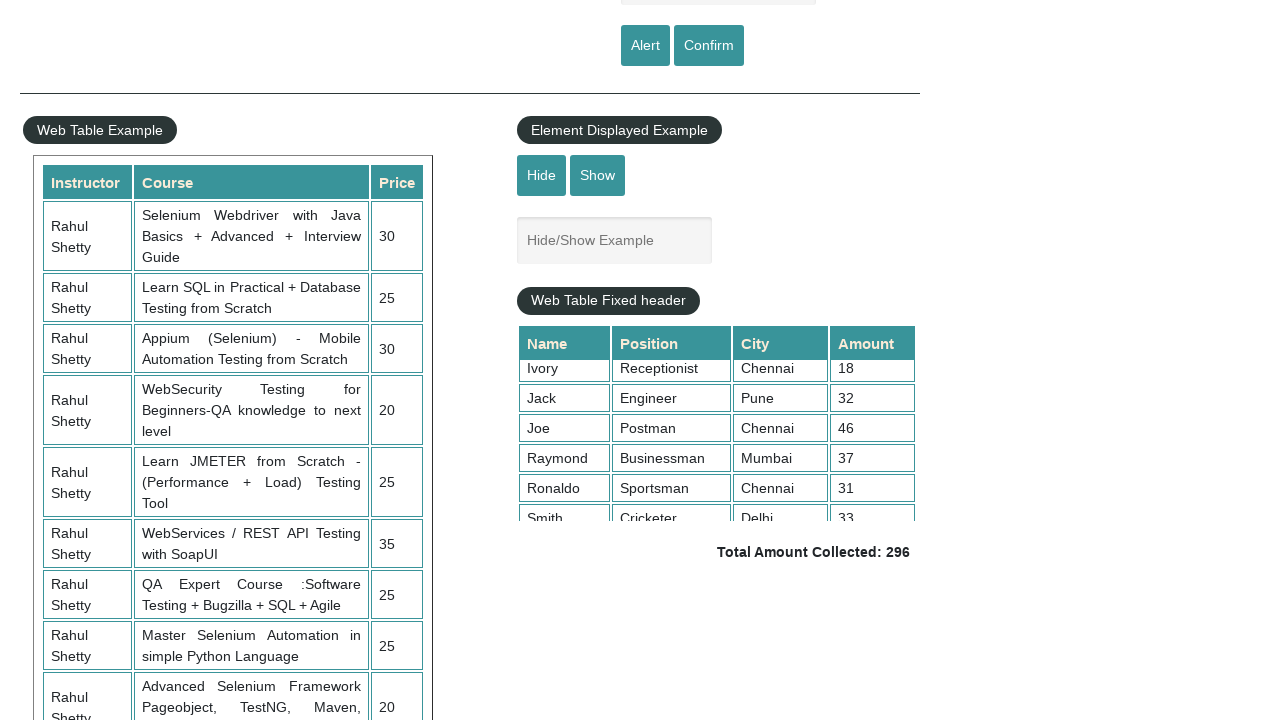

Retrieved displayed total amount text:  Total Amount Collected: 296 
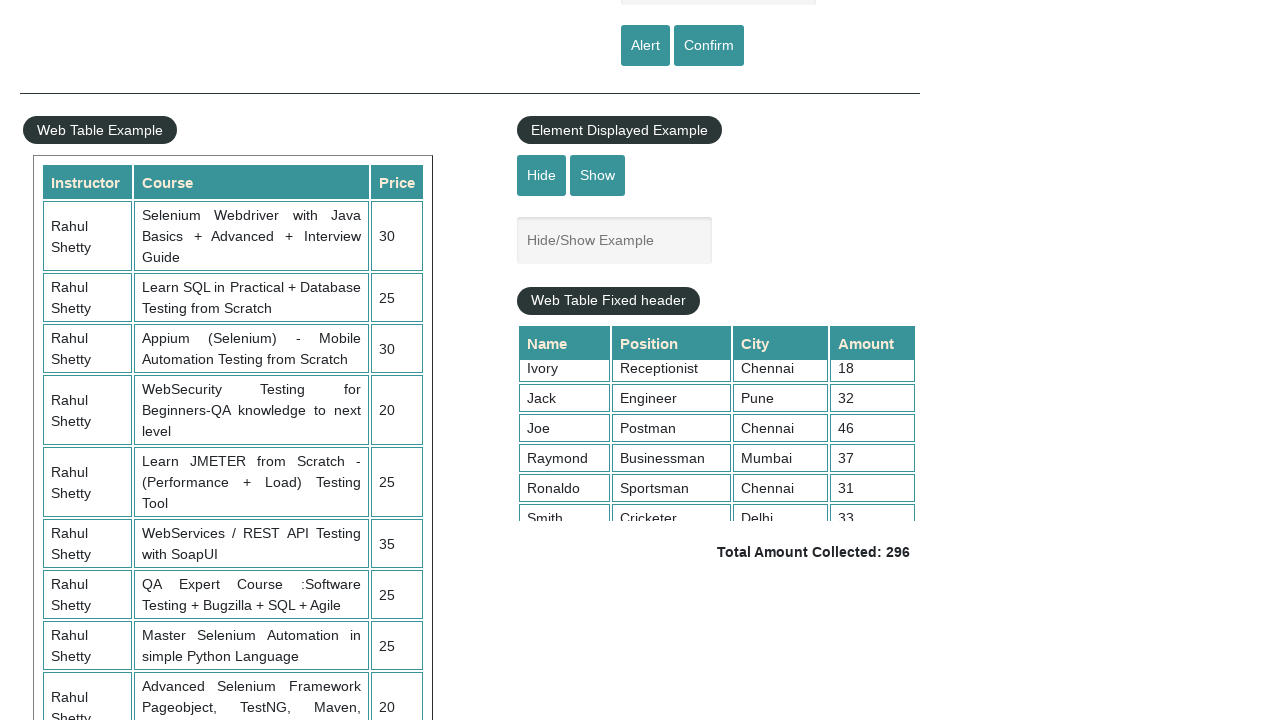

Parsed displayed total: 296
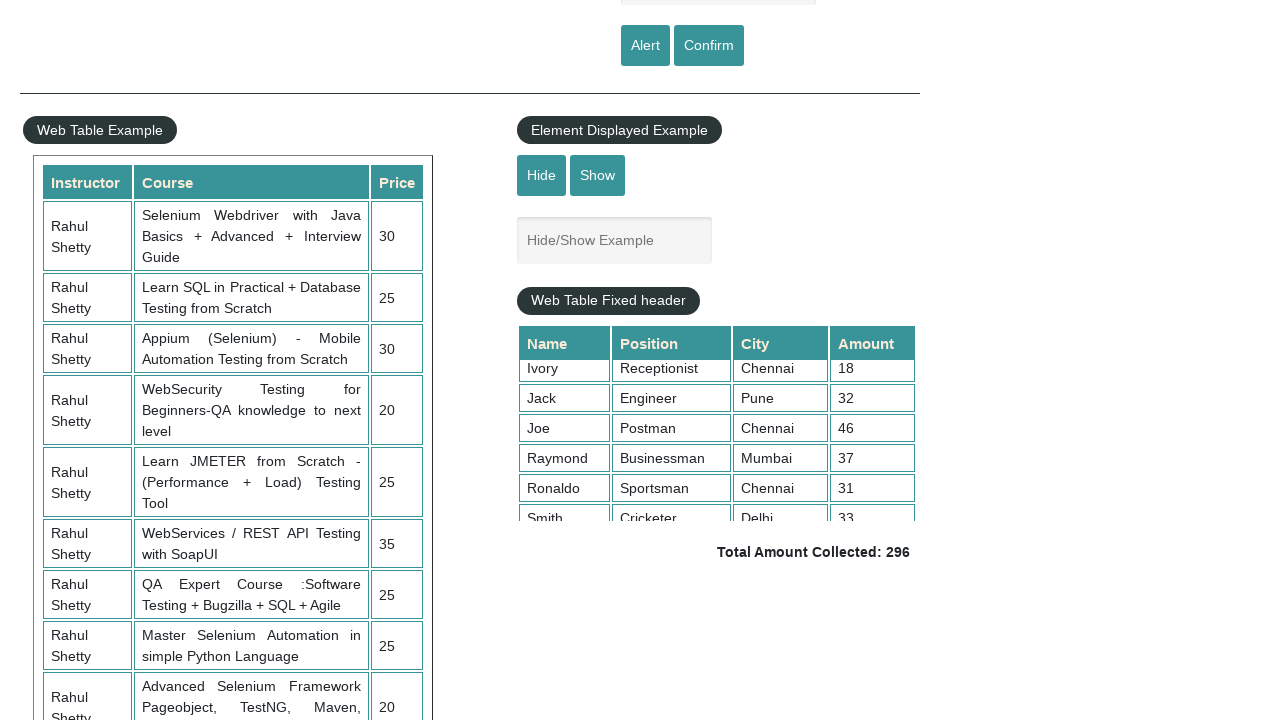

Assertion passed: calculated sum 296 matches displayed total 296
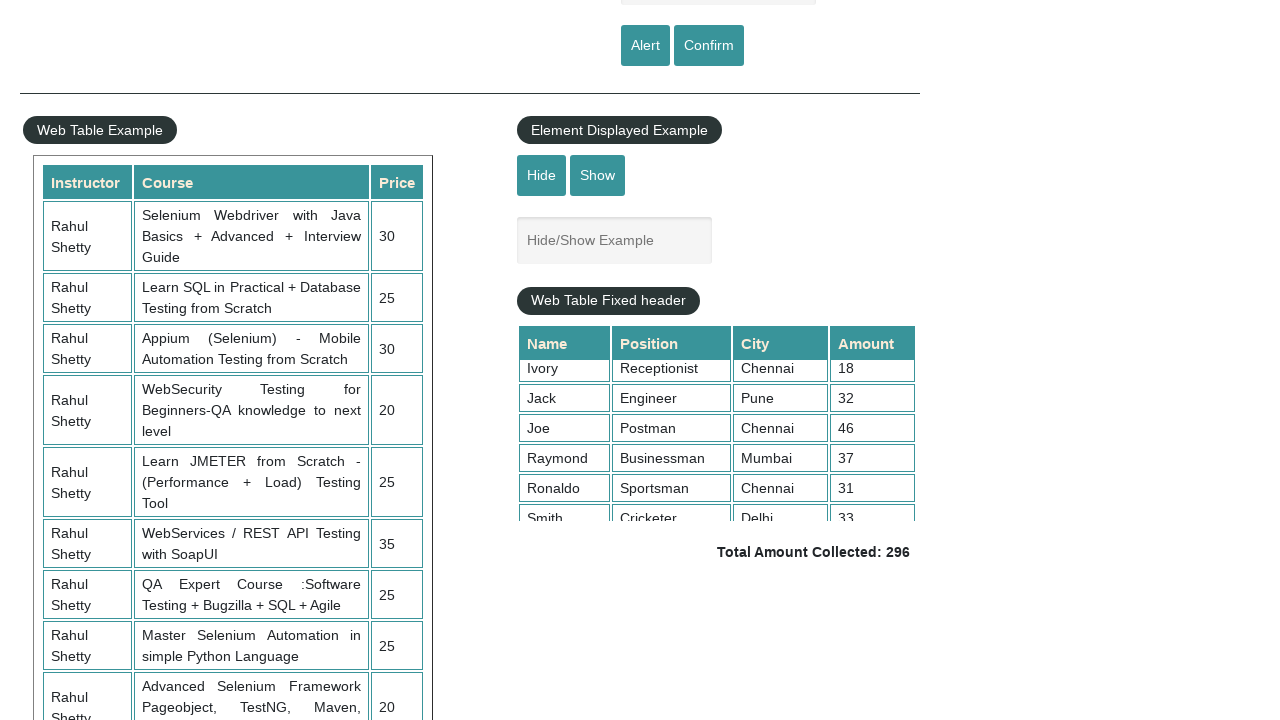

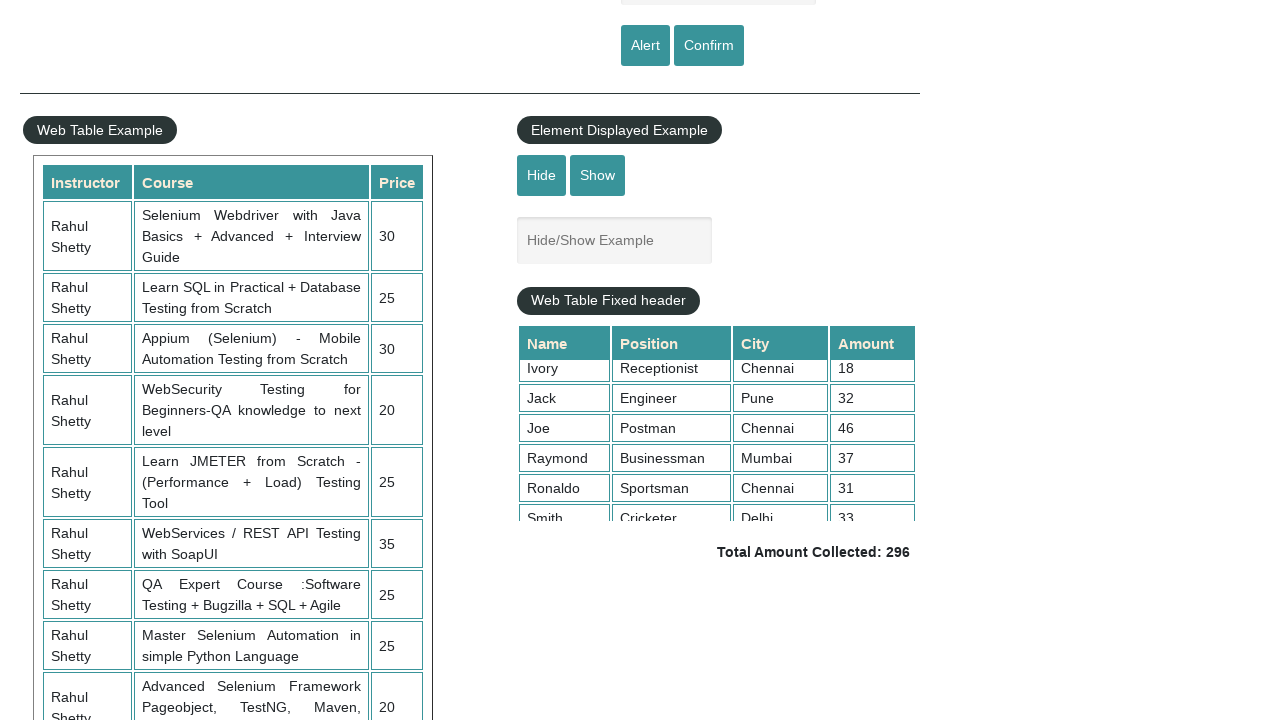